Tests basic browser navigation by loading a practice Angular page, refreshing it, and navigating forward in browser history.

Starting URL: https://rahulshettyacademy.com/angularpractice/

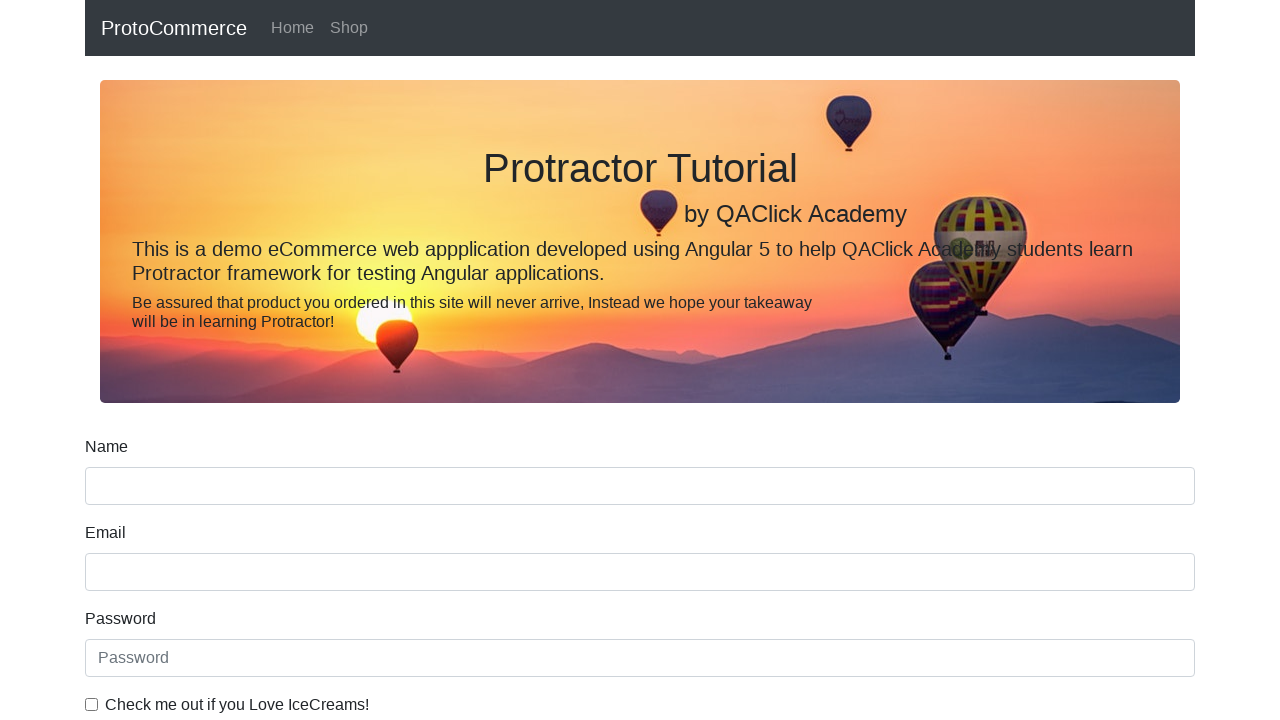

Reloaded the Angular practice page
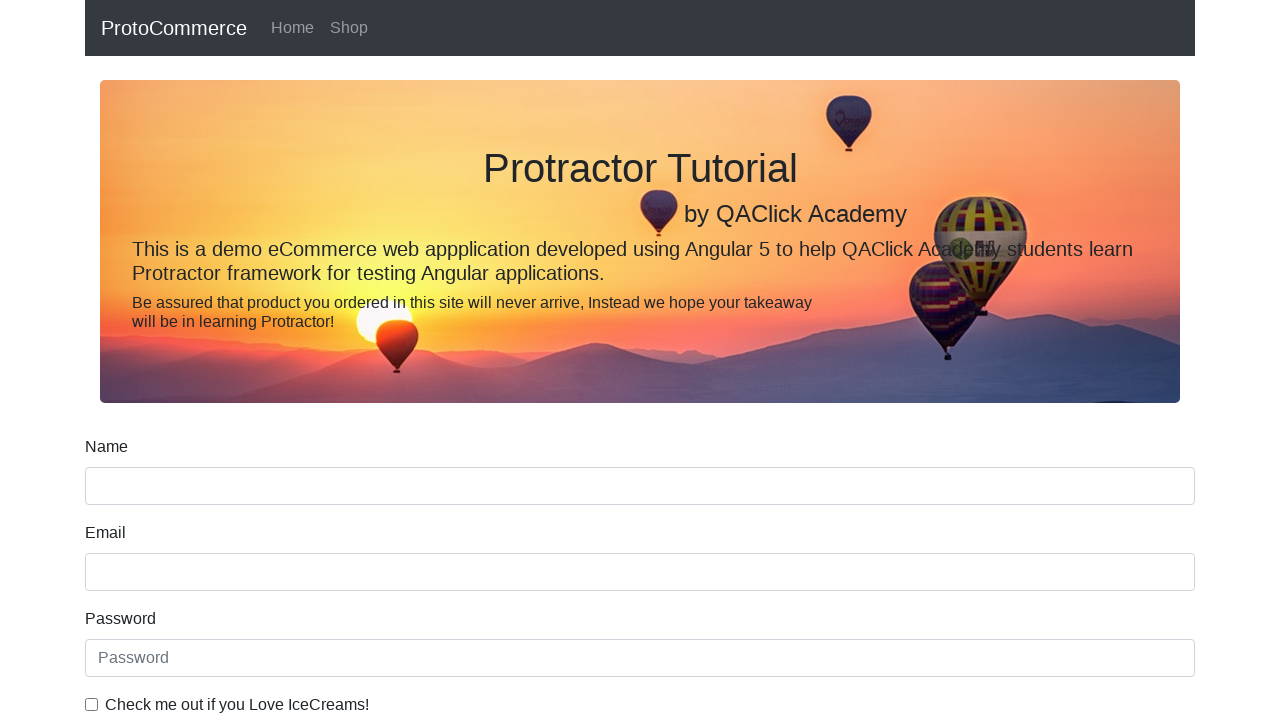

Navigated forward in browser history
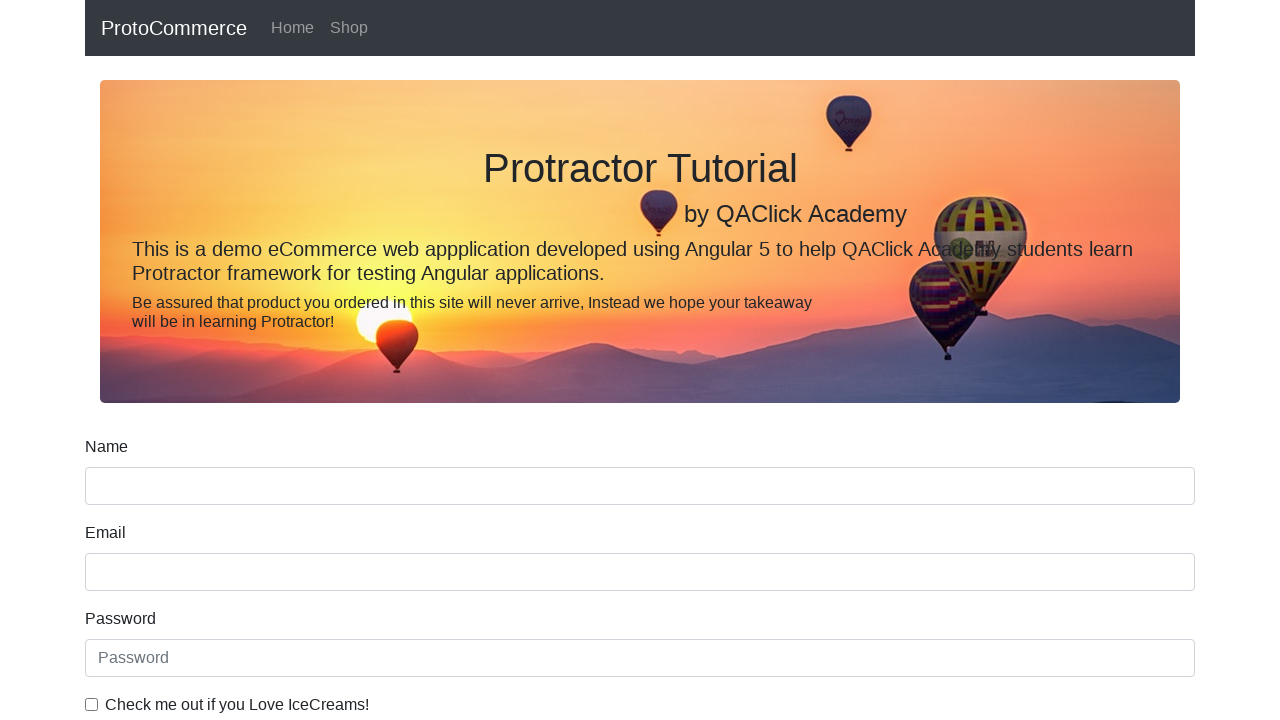

Waited for page to load with domcontentloaded state
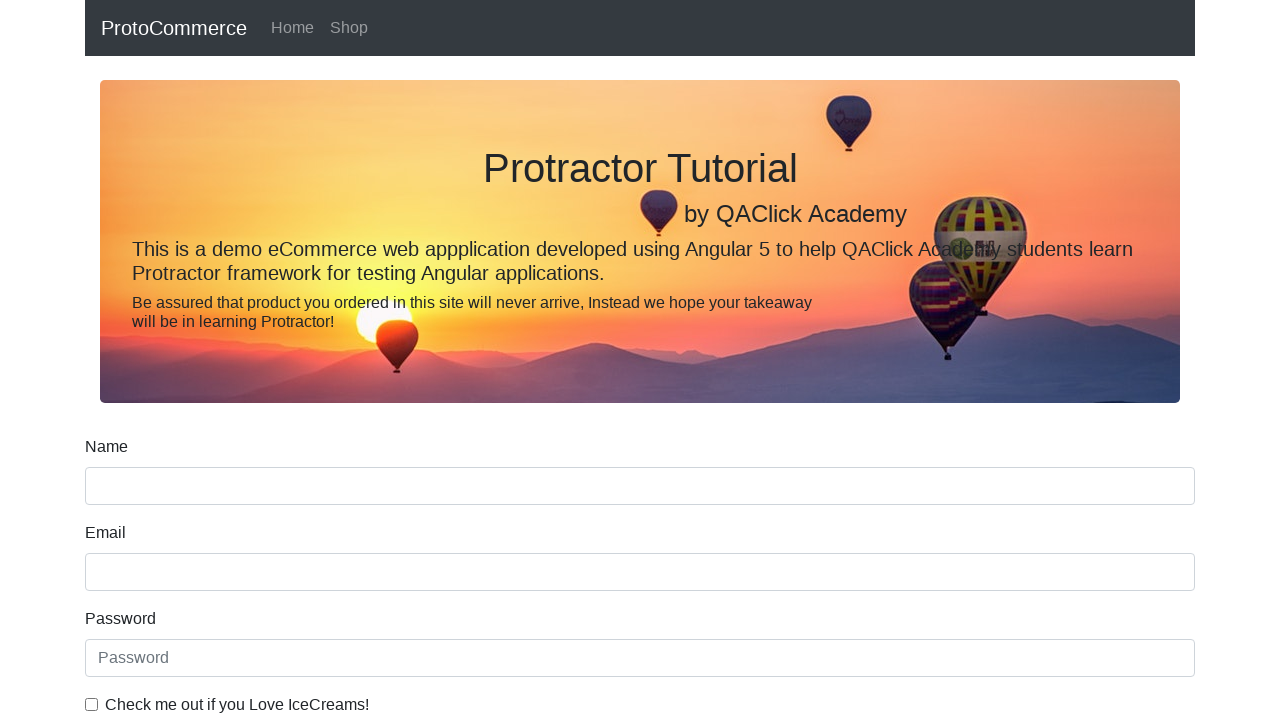

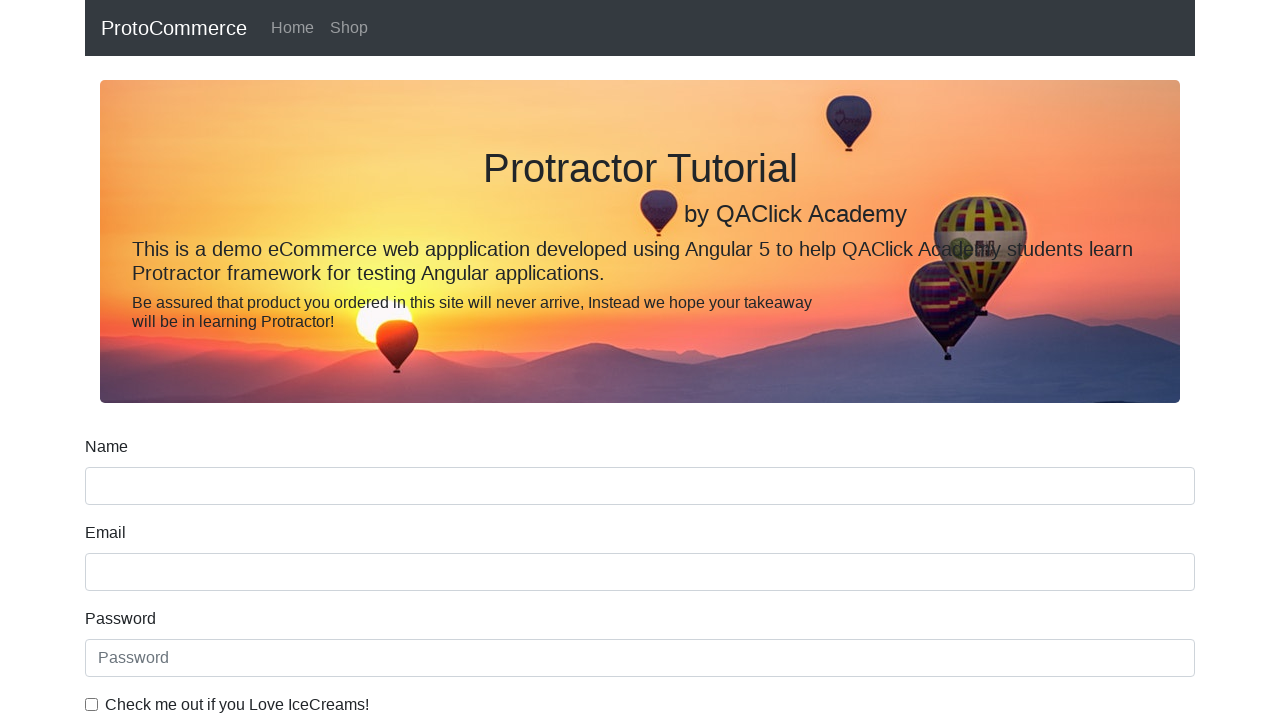